Tests a simple form by filling in first name, last name, city, and country fields, then submitting the form by clicking the submit button.

Starting URL: http://suninjuly.github.io/simple_form_find_task.html

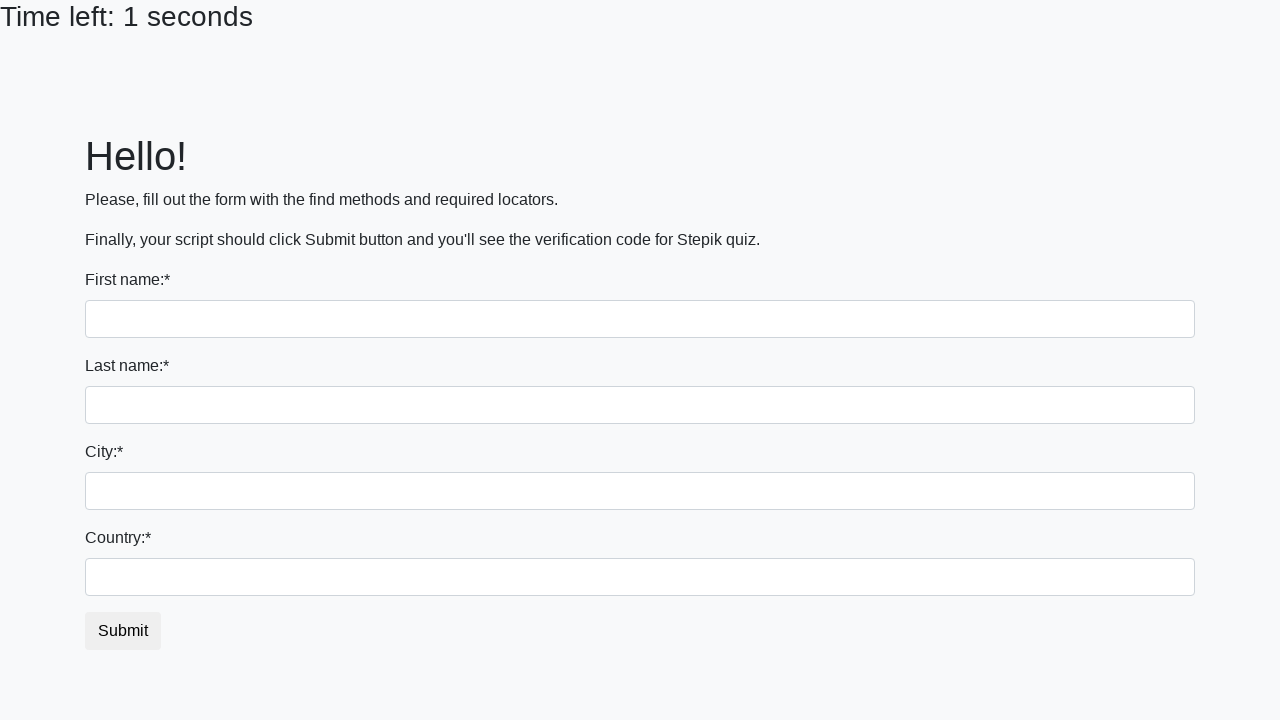

Filled first name field with 'Ivan' on div > form > div:nth-child(1) > input
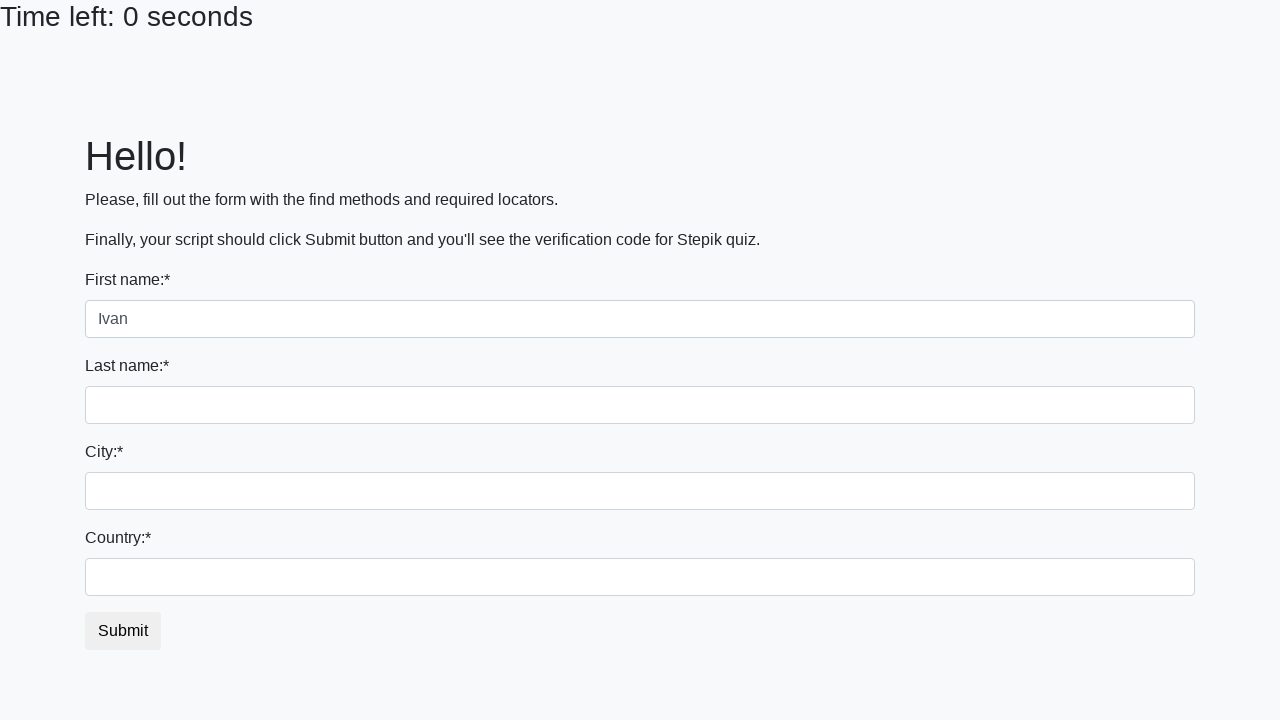

Filled last name field with 'Petrov' on div > form > div:nth-child(2) > input
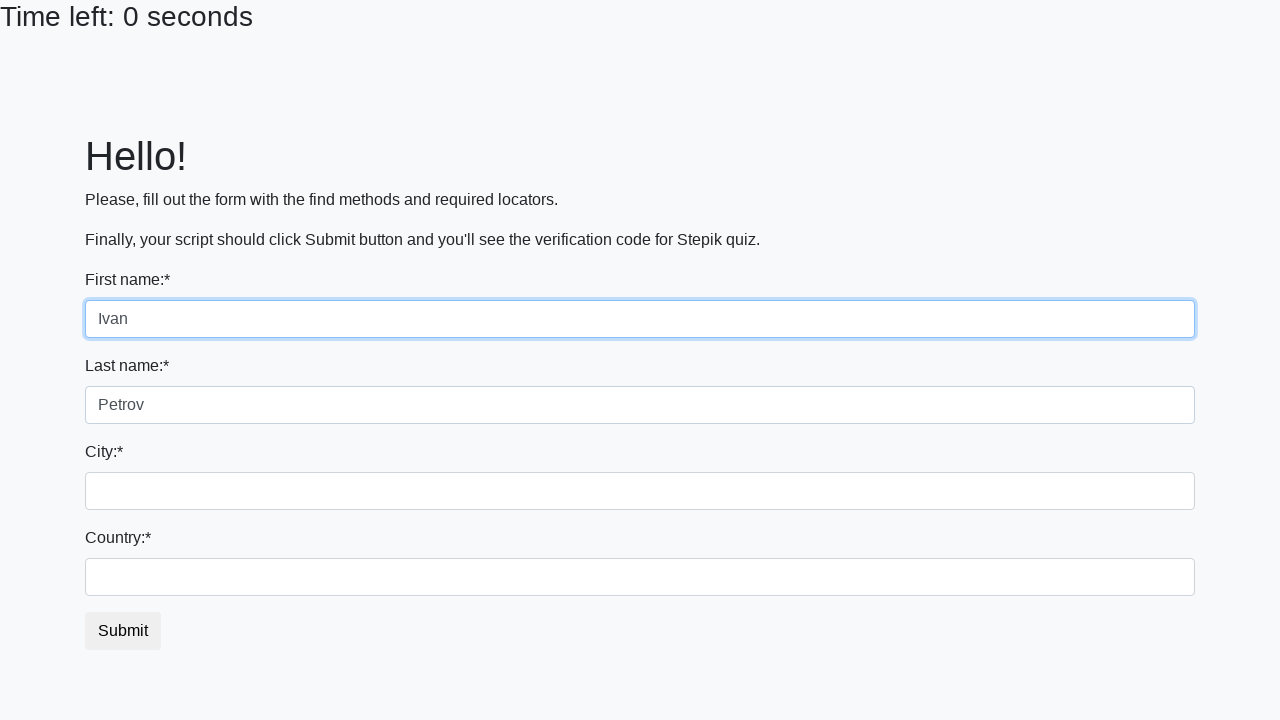

Filled city field with 'Smolensk' on div > form > div:nth-child(3) > input
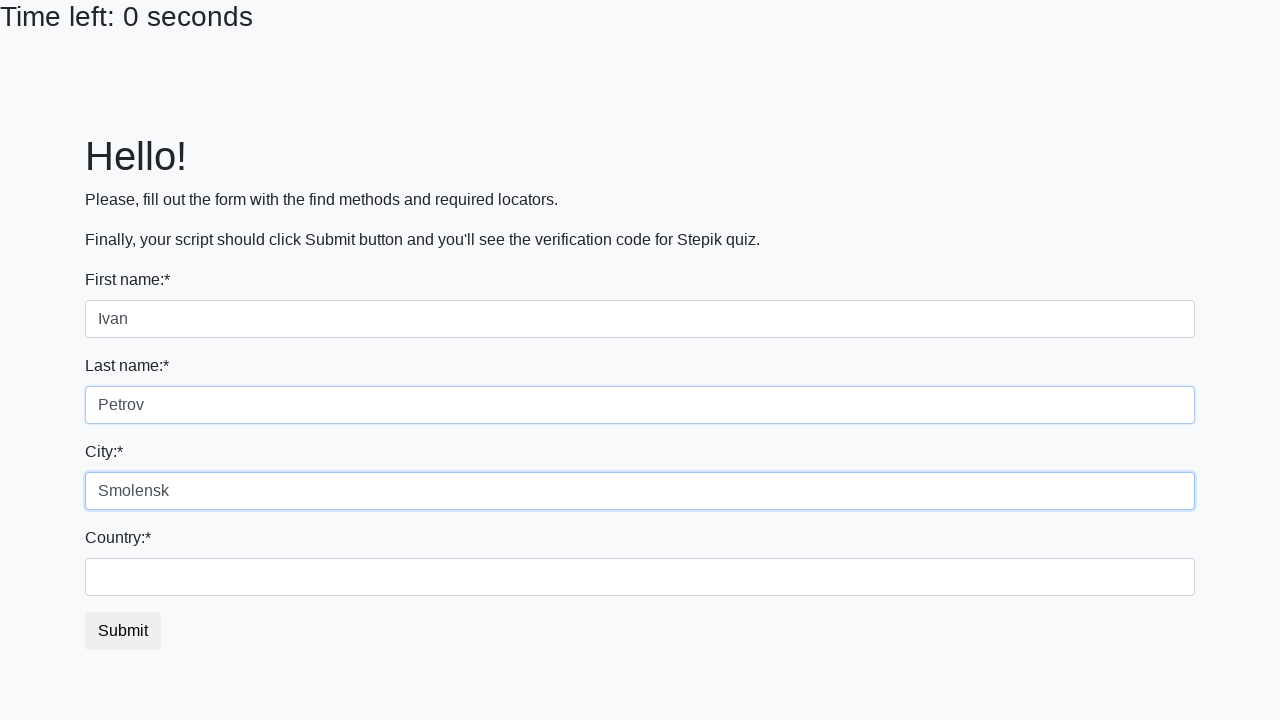

Filled country field with 'Russia' on #country
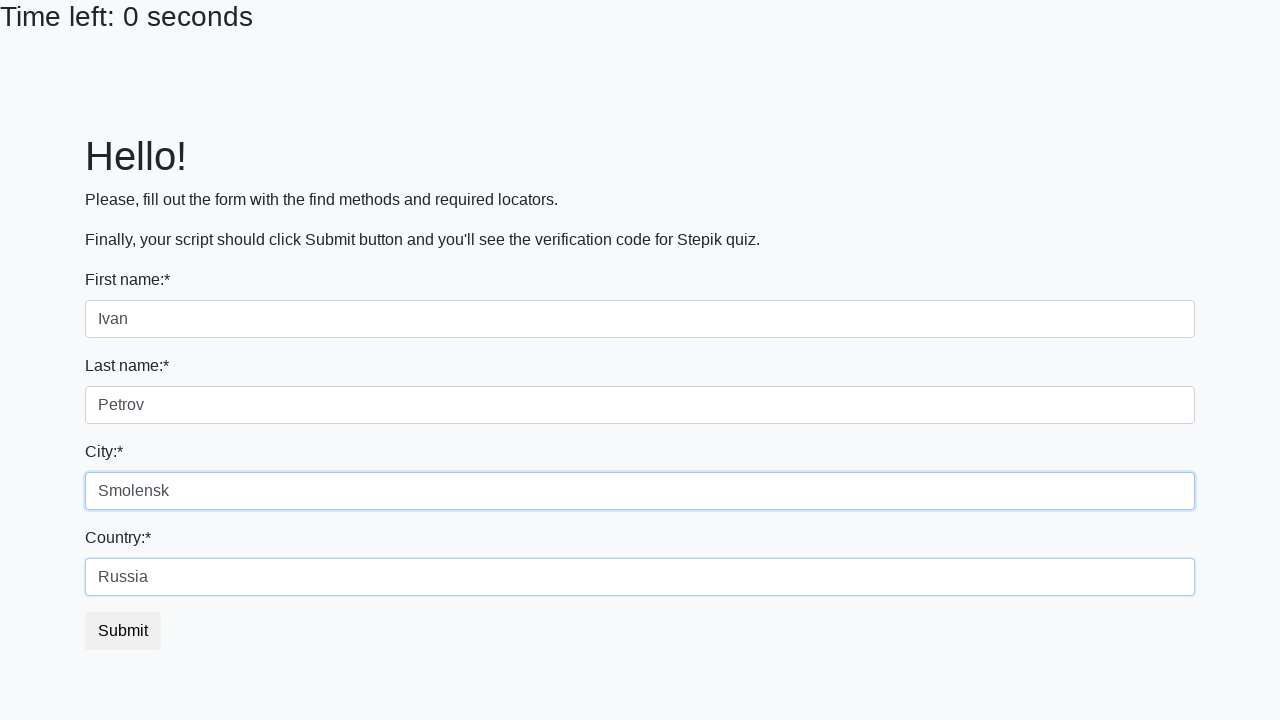

Clicked submit button to submit the form at (123, 631) on button.btn
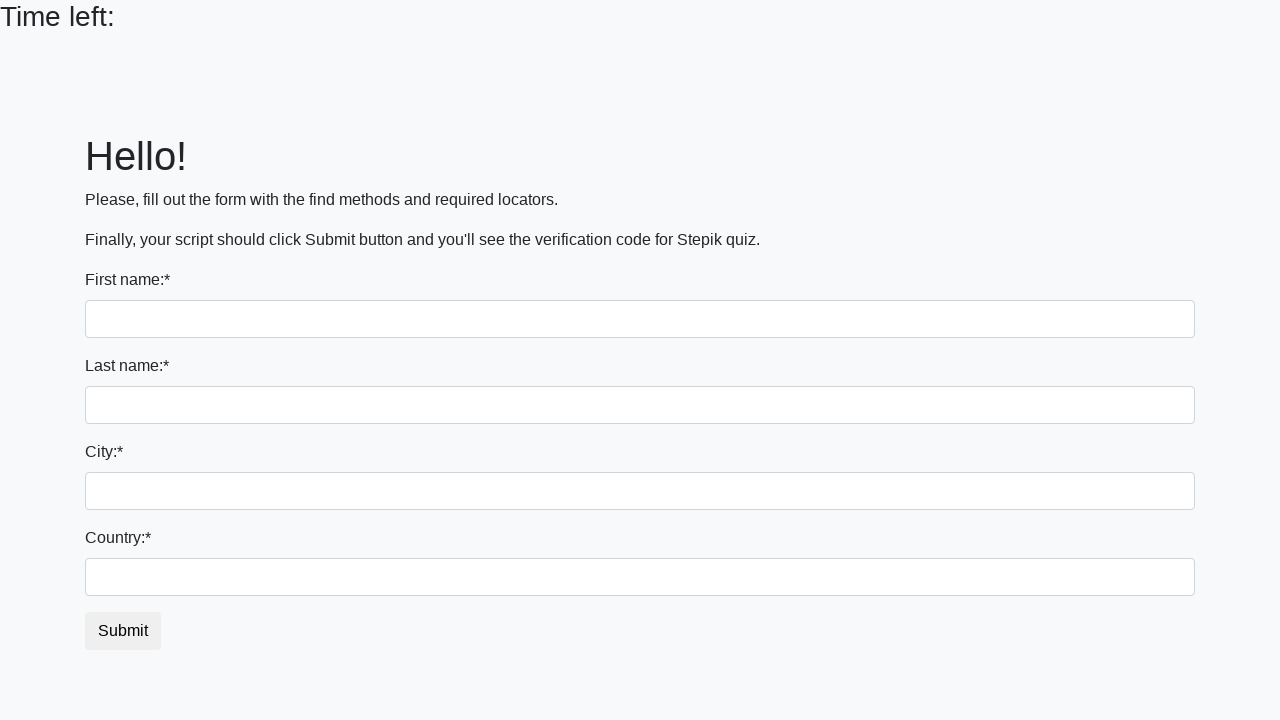

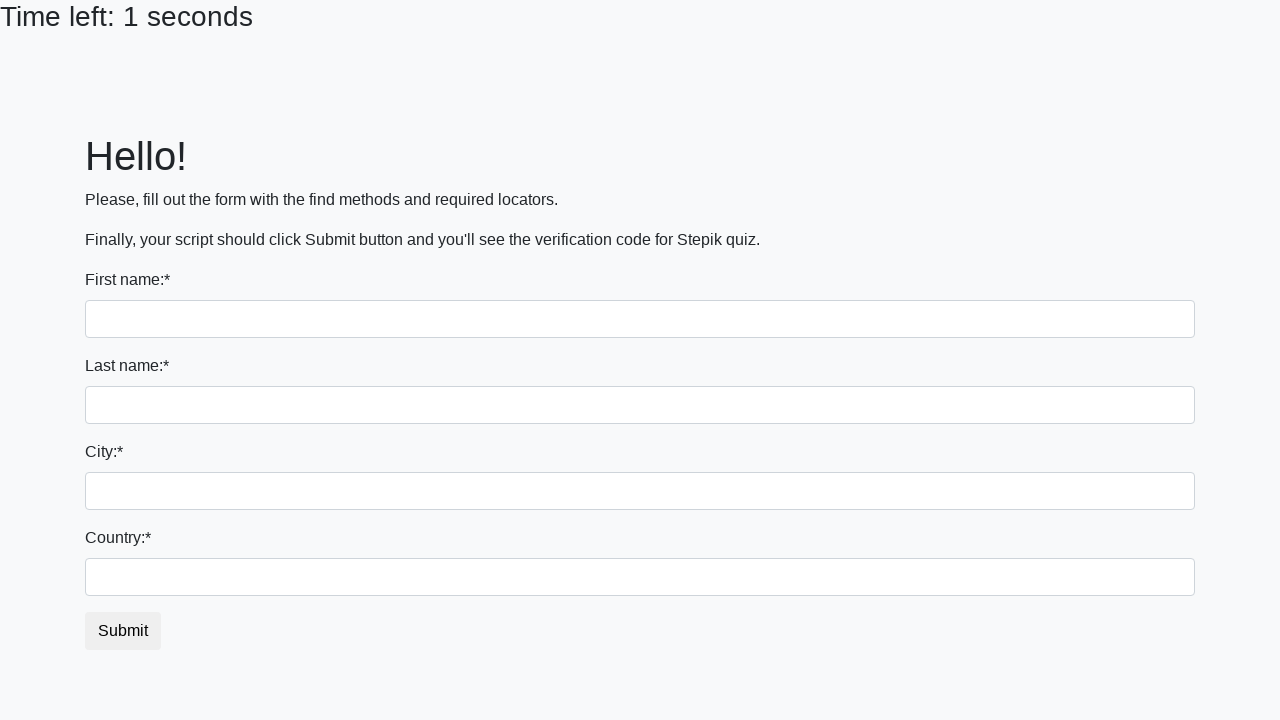